Tests getting the window size after navigating to Best Buy and entering fullscreen mode

Starting URL: https://www.bestbuy.com/

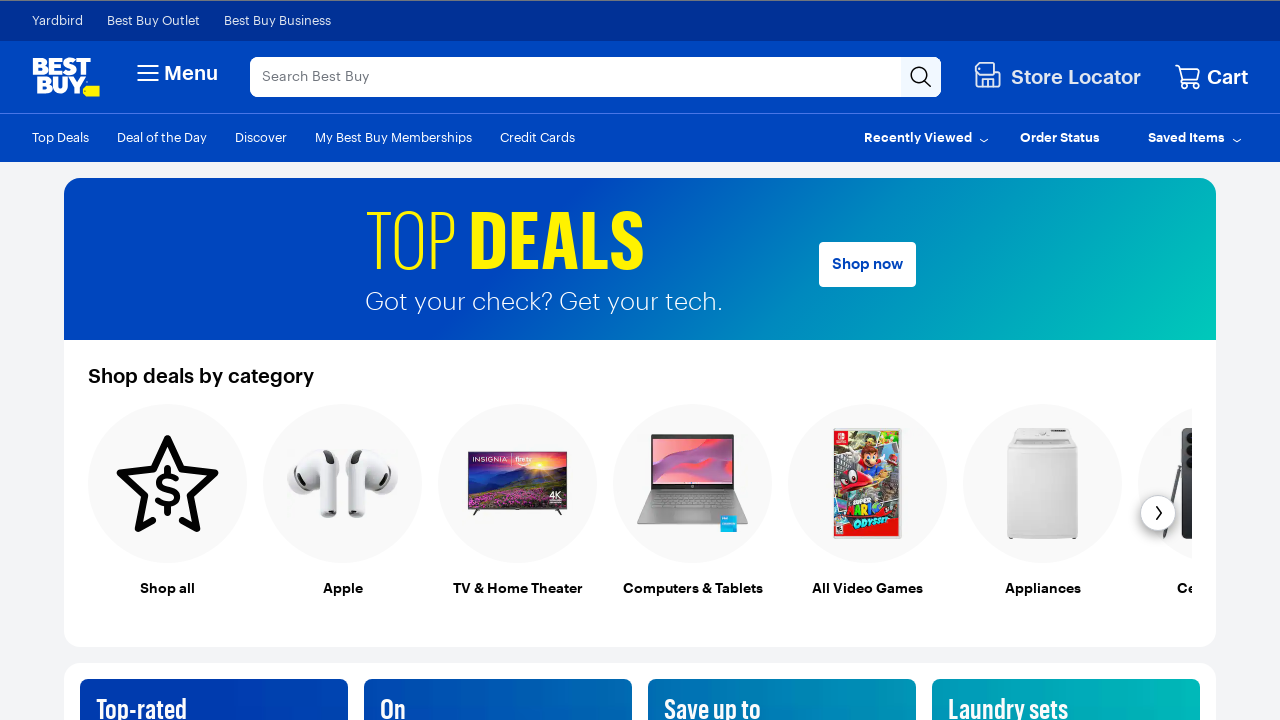

Navigated to Best Buy homepage
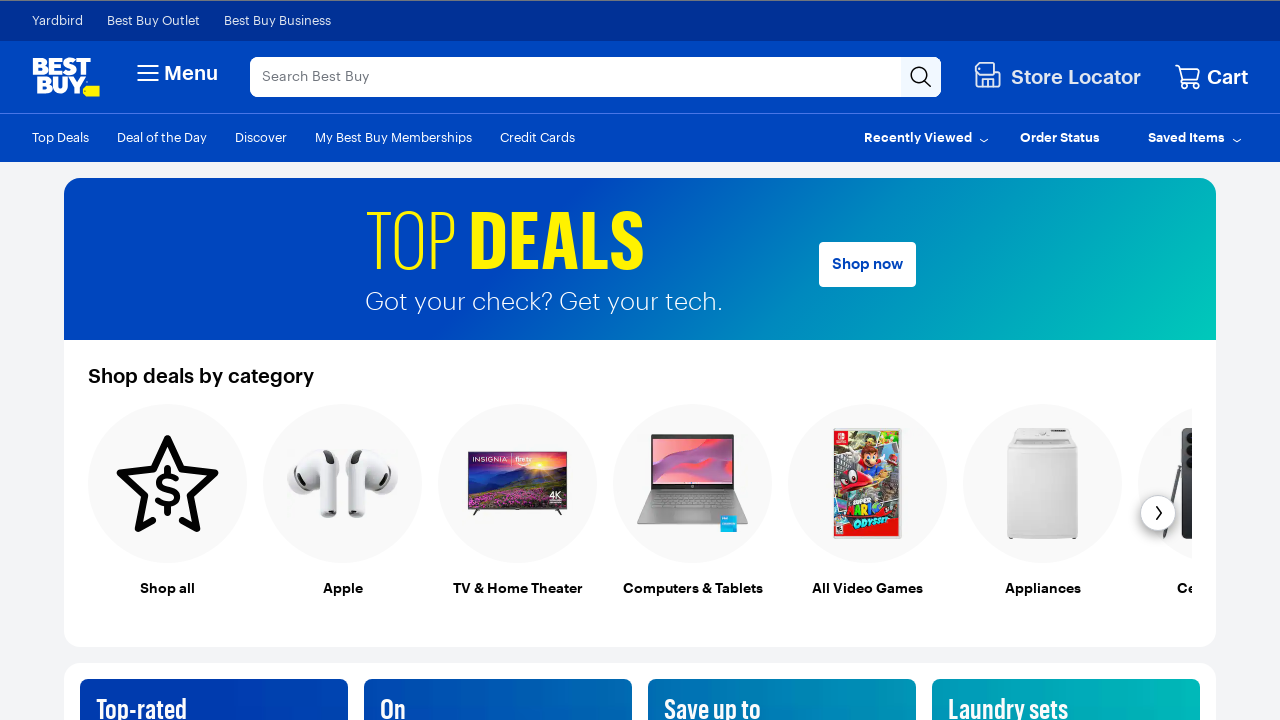

Set viewport size to 1920x1080 (fullscreen mode)
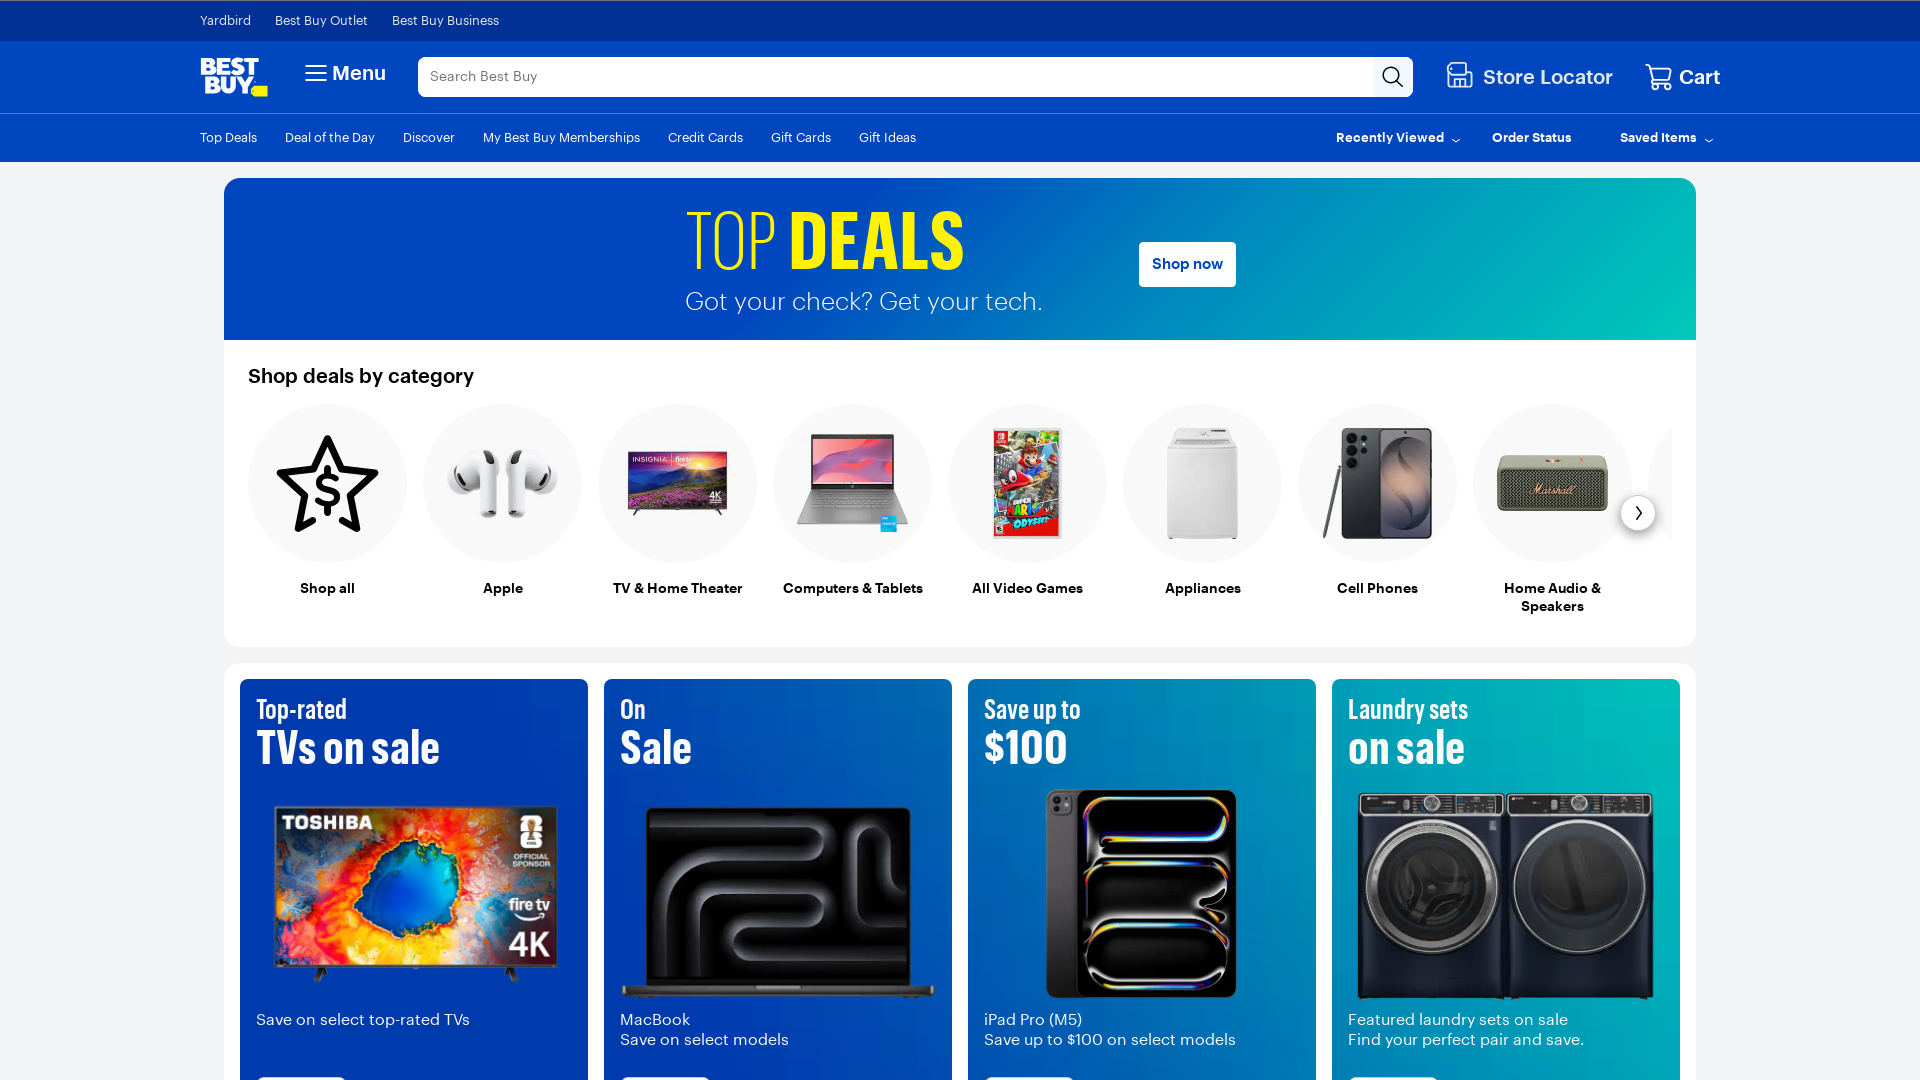

Retrieved current viewport size: {'width': 1920, 'height': 1080}
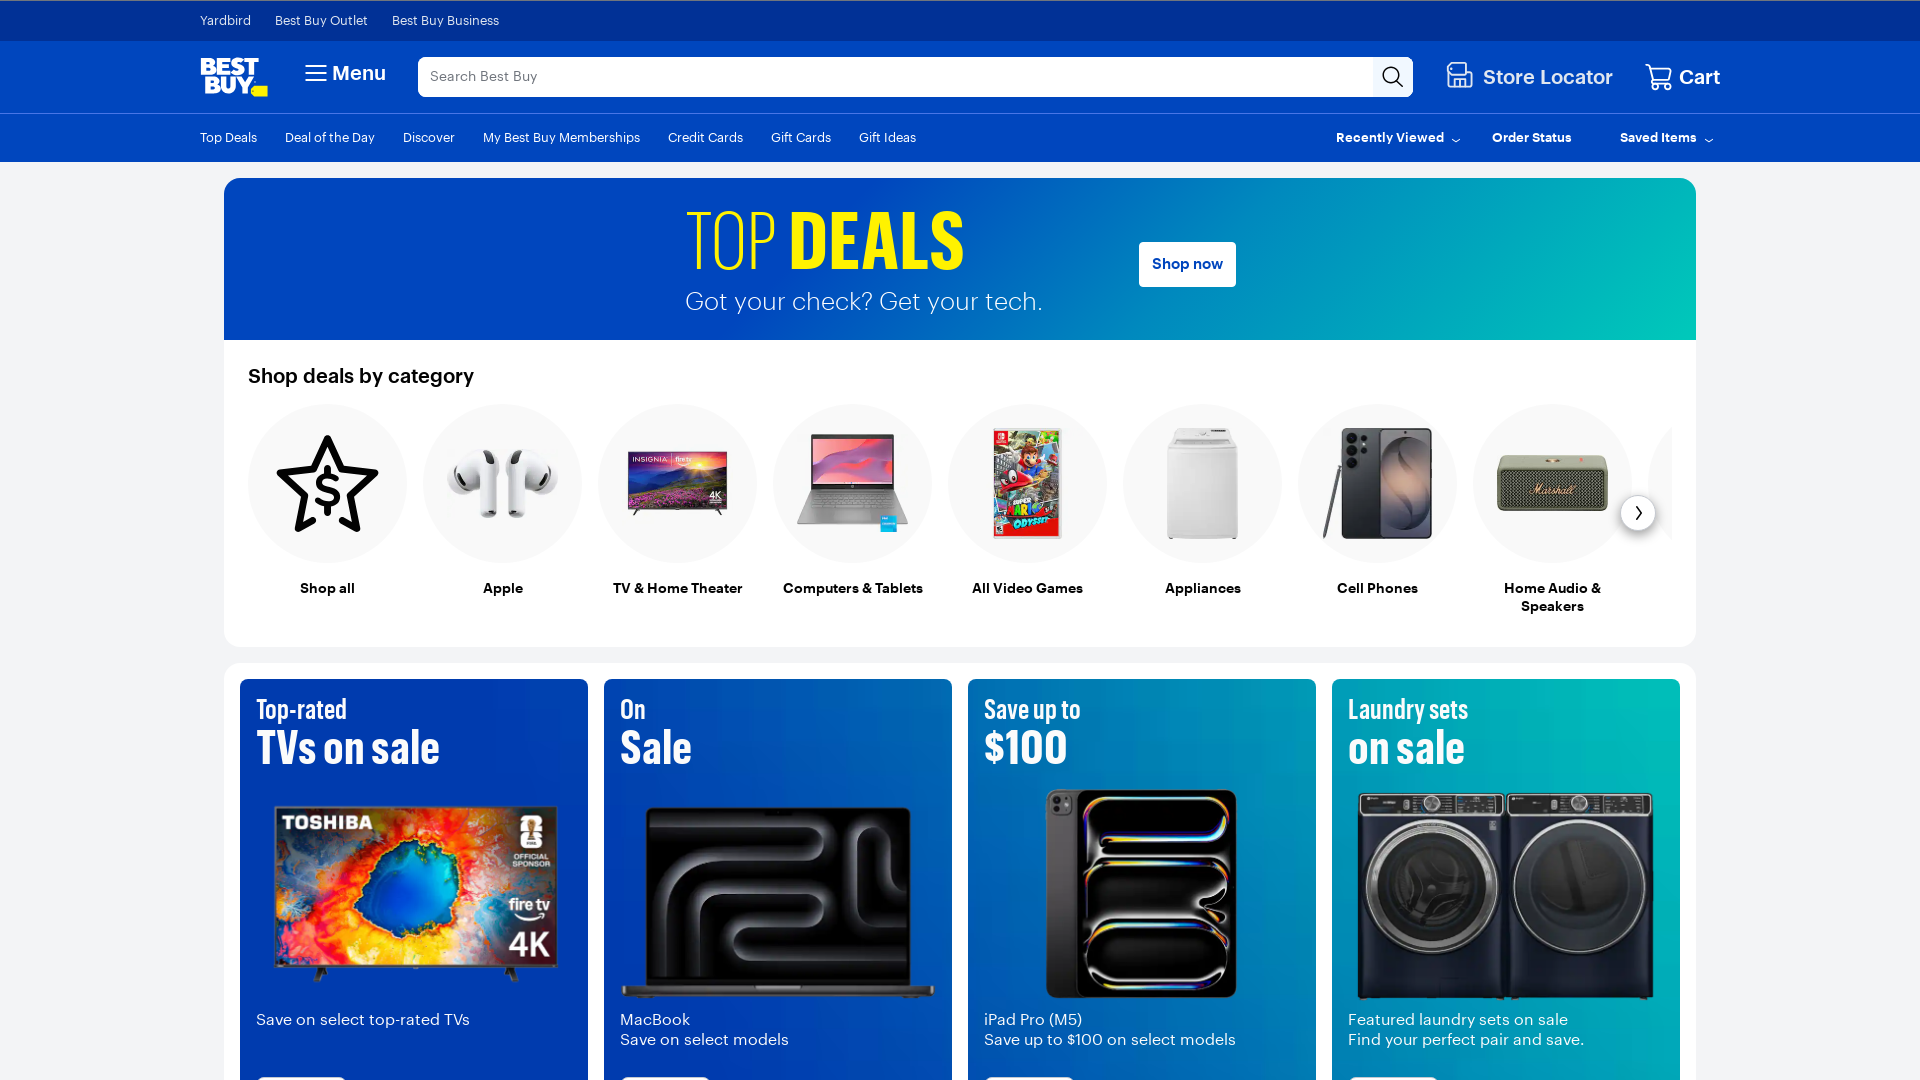

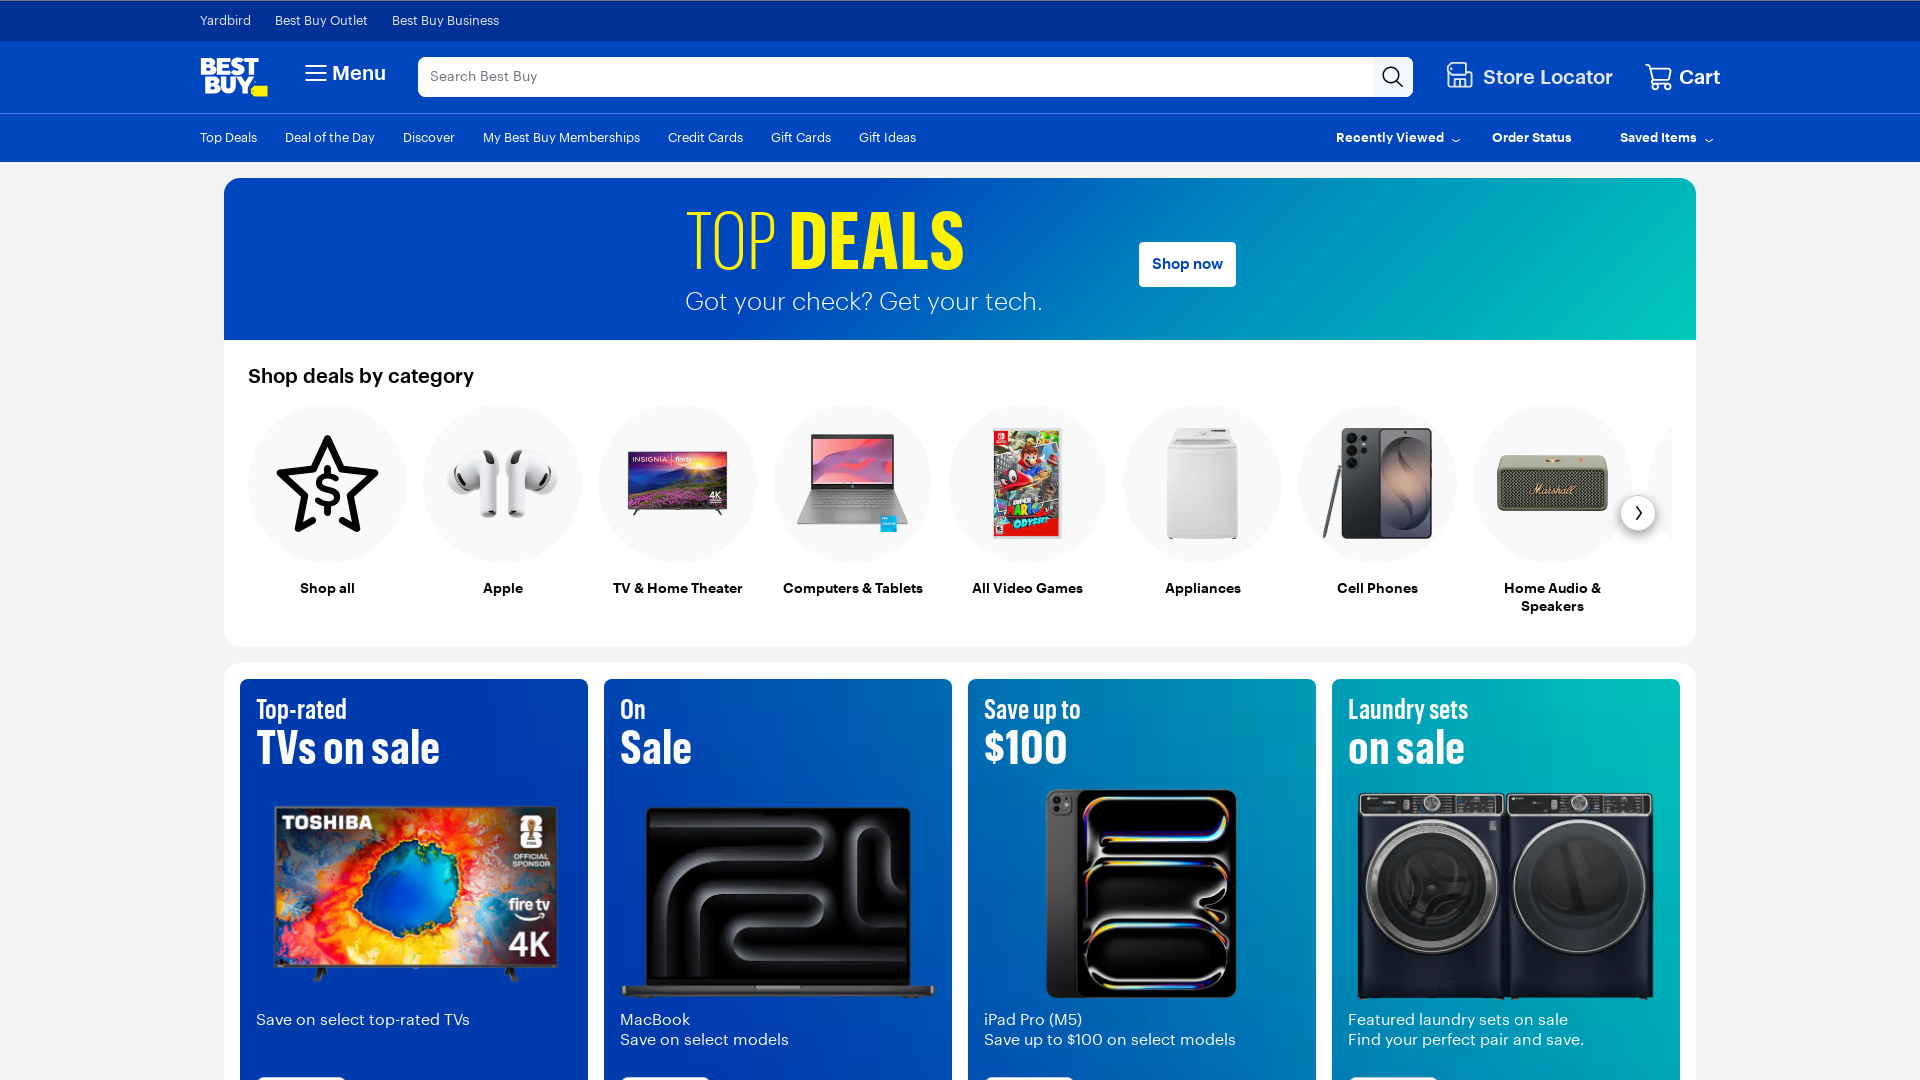